Fills a name field and selects a radio button on a test automation practice page using JavaScript execution

Starting URL: https://testautomationpractice.blogspot.com/

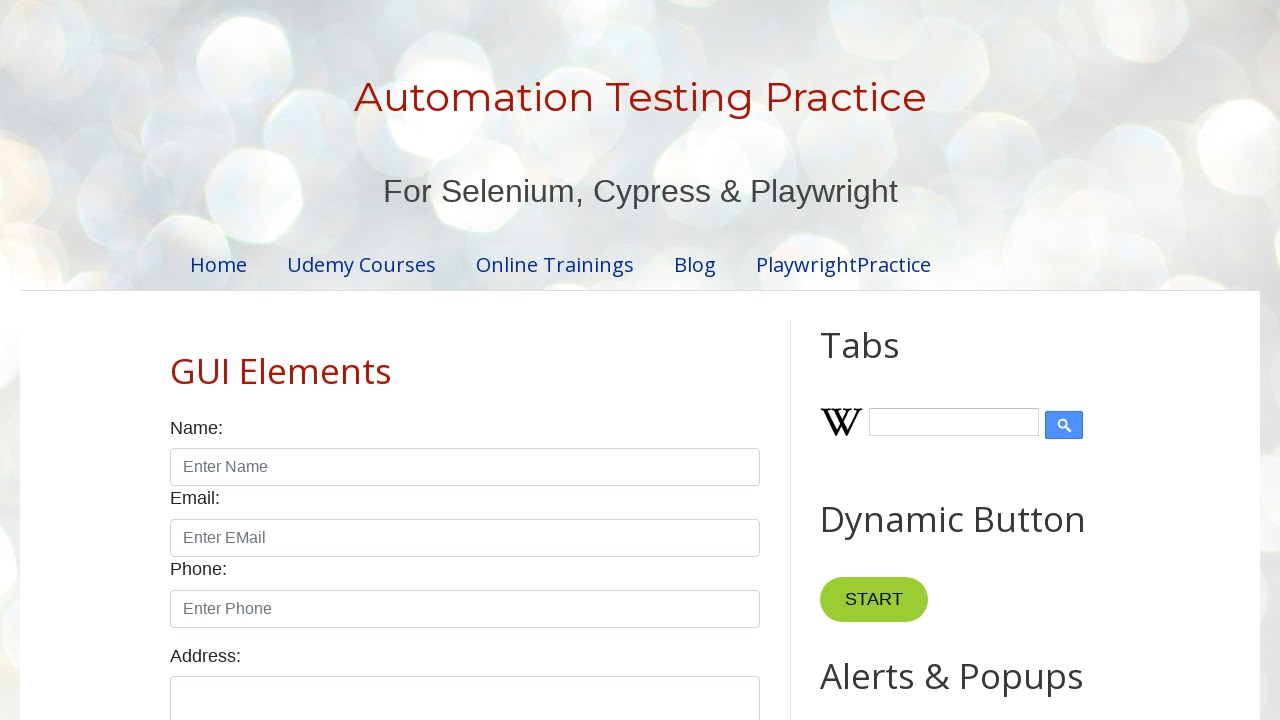

Filled name field with 'John' on //input[@id='name']
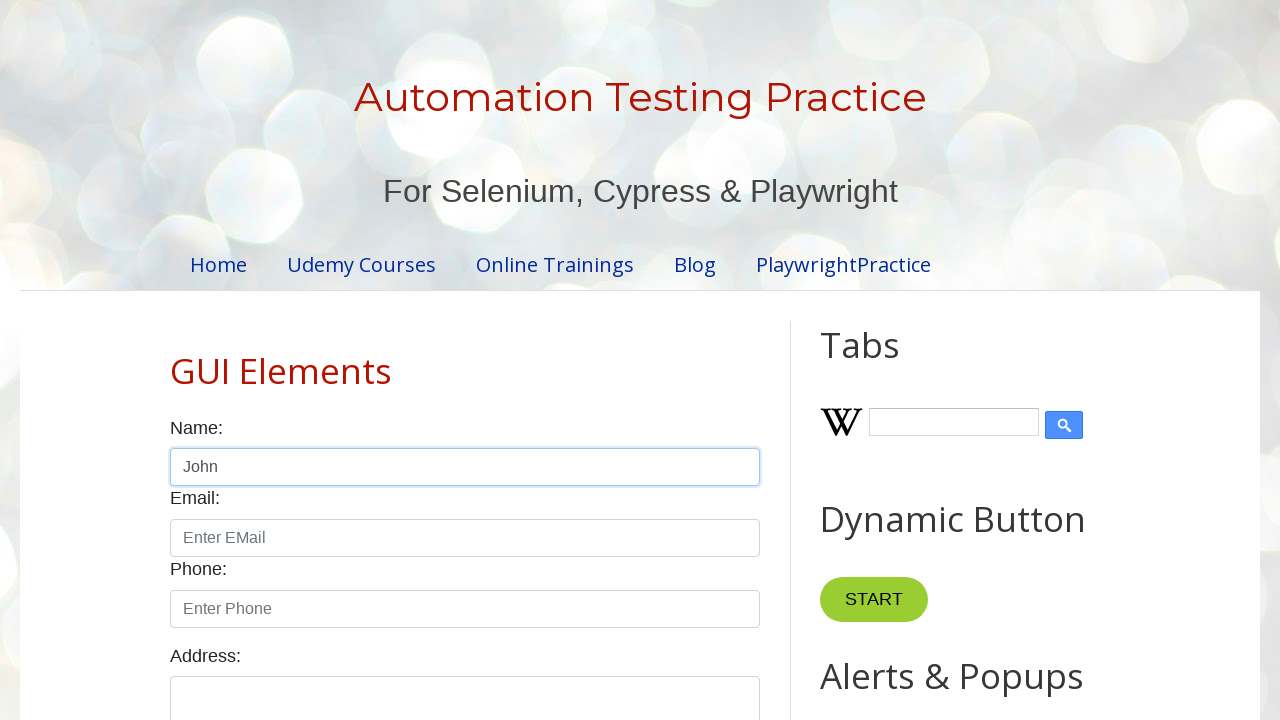

Selected male radio button at (176, 360) on xpath=//input[@id='male']
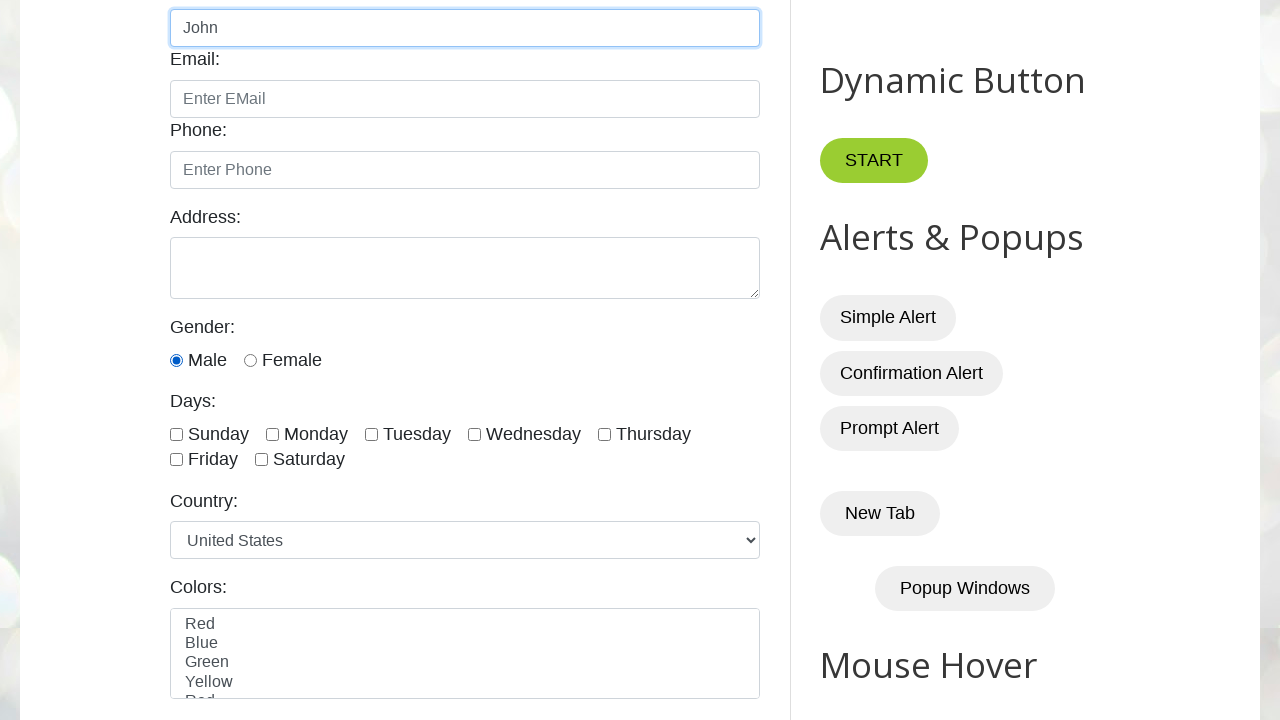

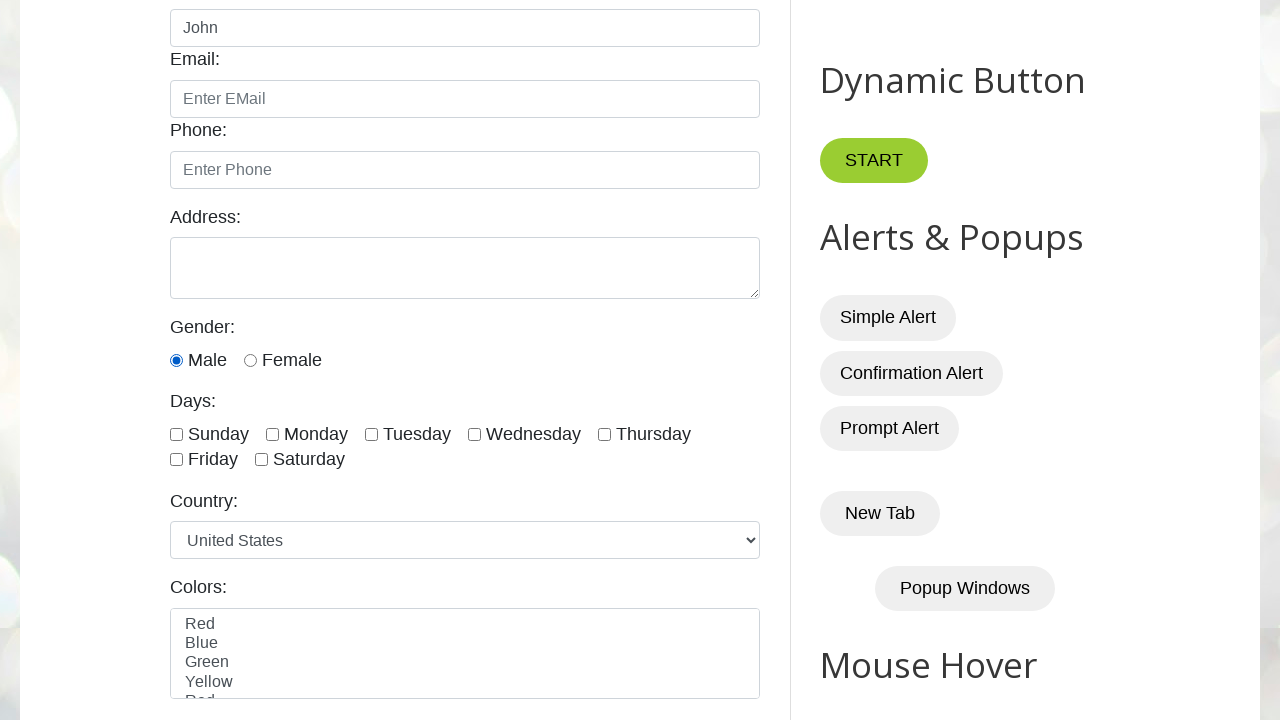